Tests JavaScript Confirm dialog functionality by clicking a button that triggers a confirm dialog and verifying the dialog text

Starting URL: https://the-internet.herokuapp.com/javascript_alerts

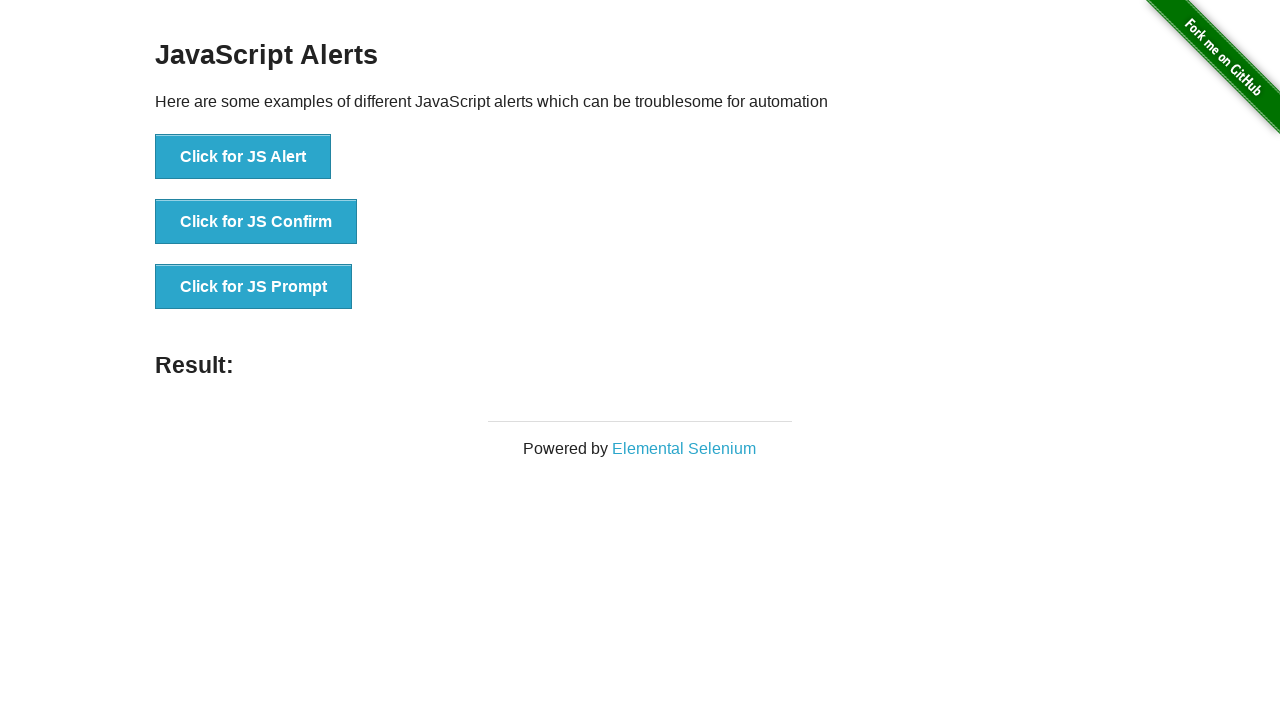

Set up dialog handler to accept confirm dialogs
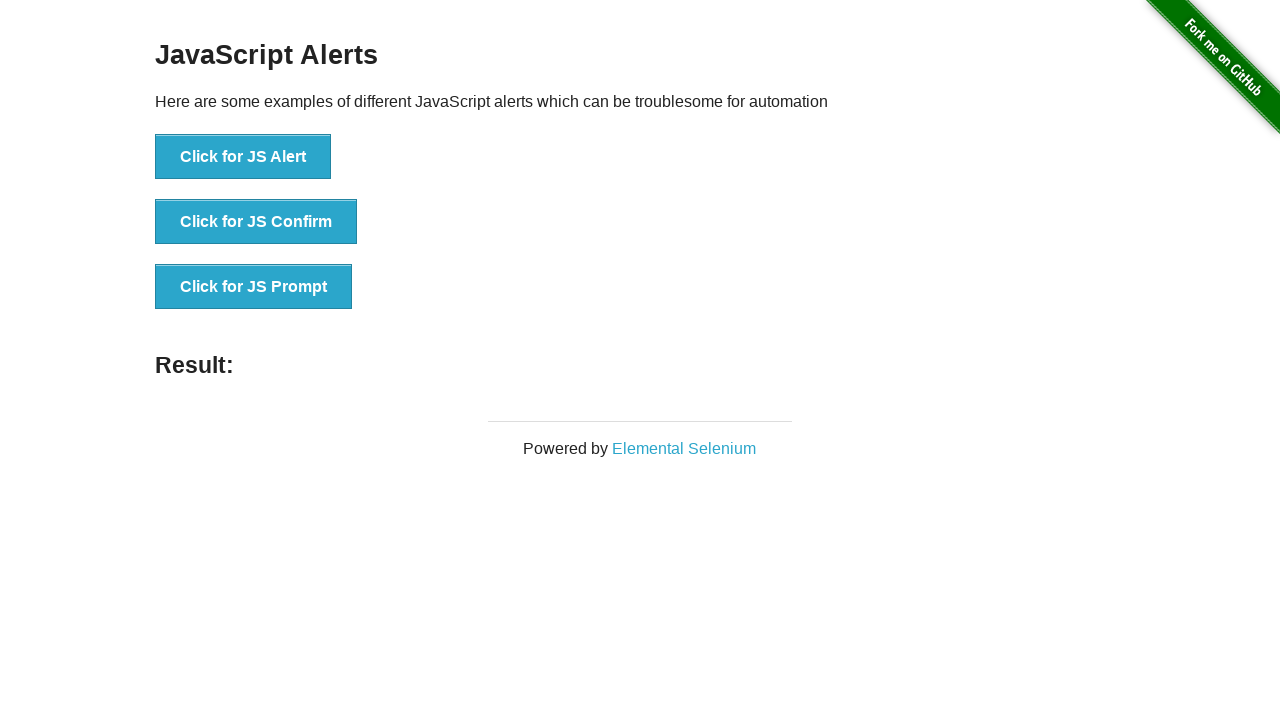

Clicked the button to trigger JavaScript confirm dialog at (256, 222) on li:nth-child(2) > button
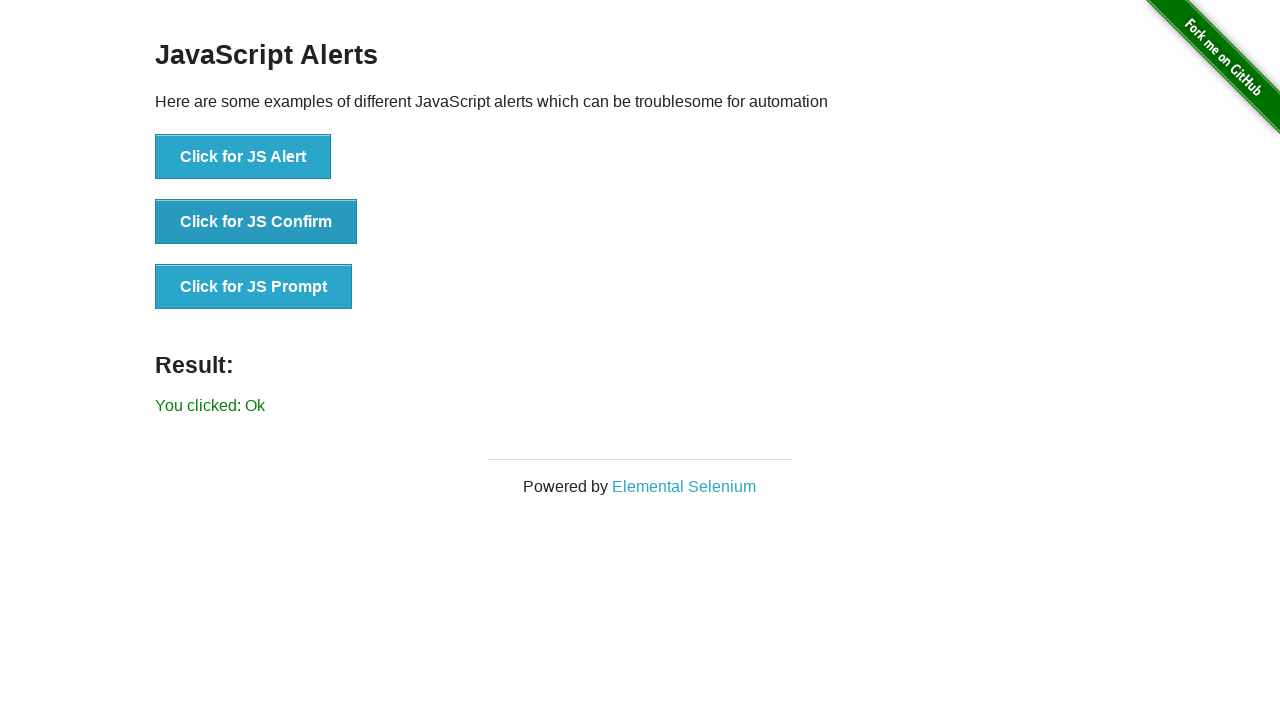

Waited for dialog handling to complete
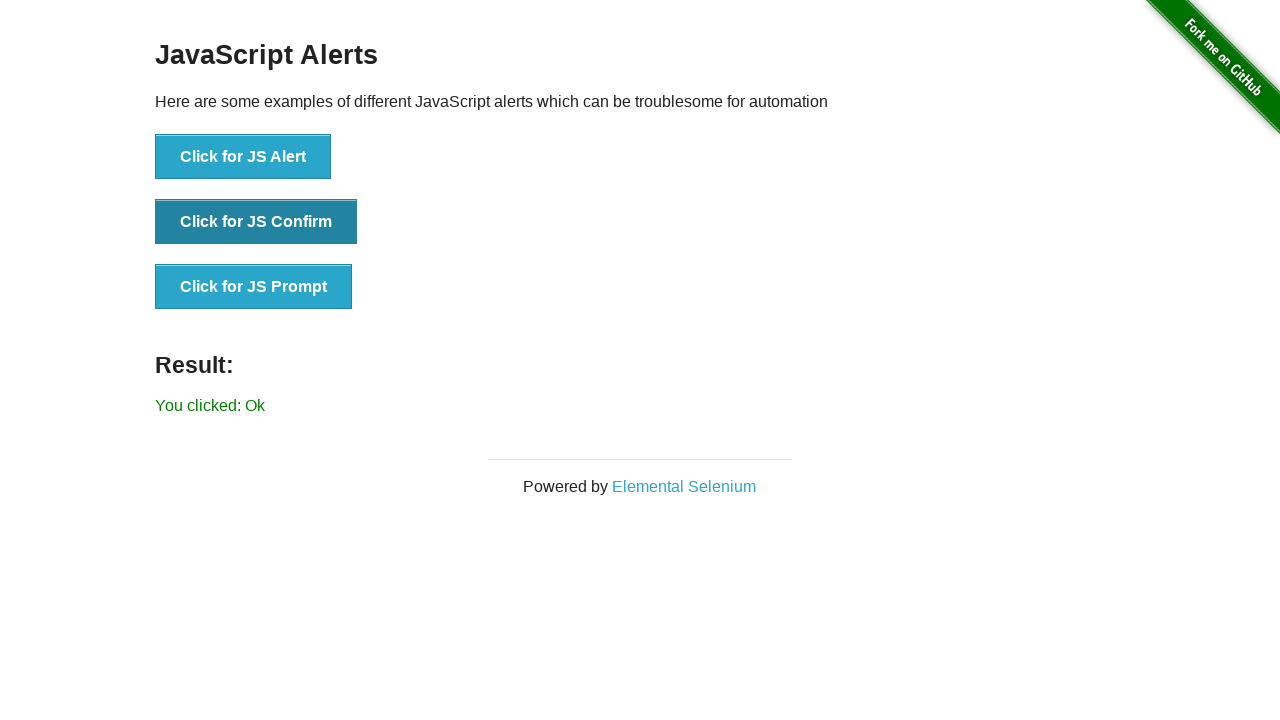

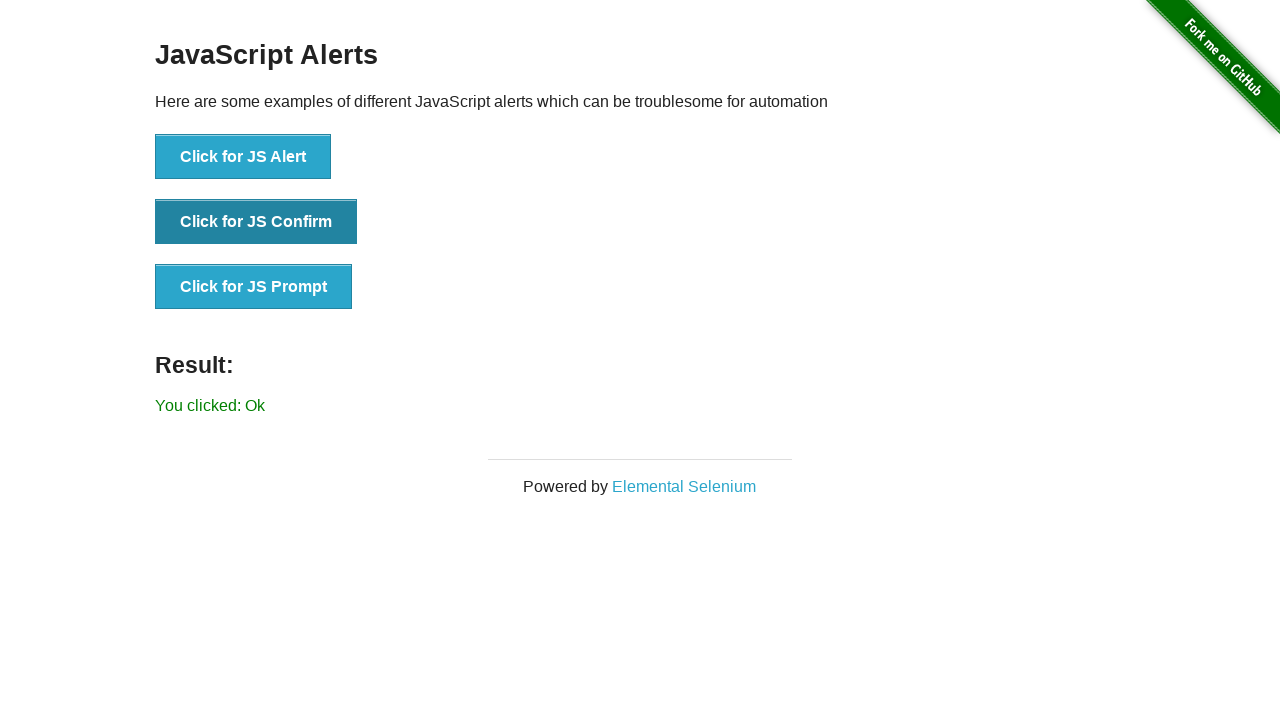